Tests the Student Login header button by clicking it and verifying the Student Login modal appears

Starting URL: https://amityonline.com/

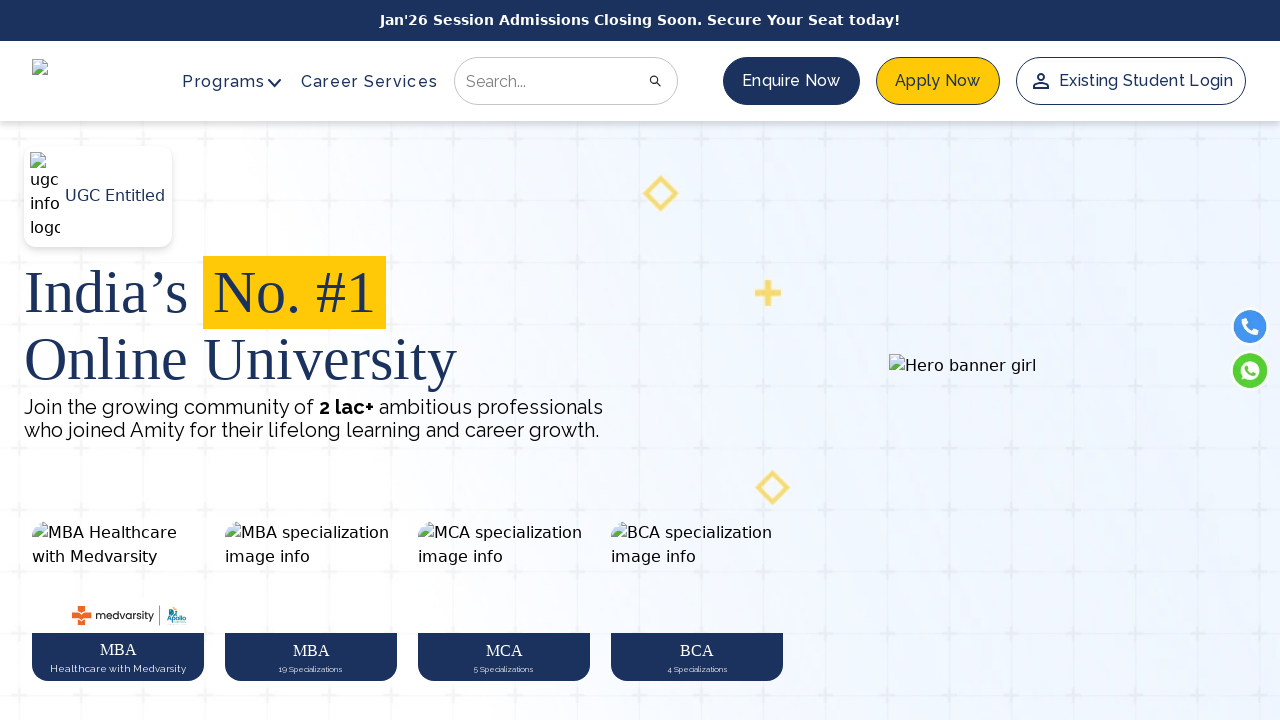

Clicked Student Login header button at (1131, 81) on button:has-text('STUDENT LOGIN')
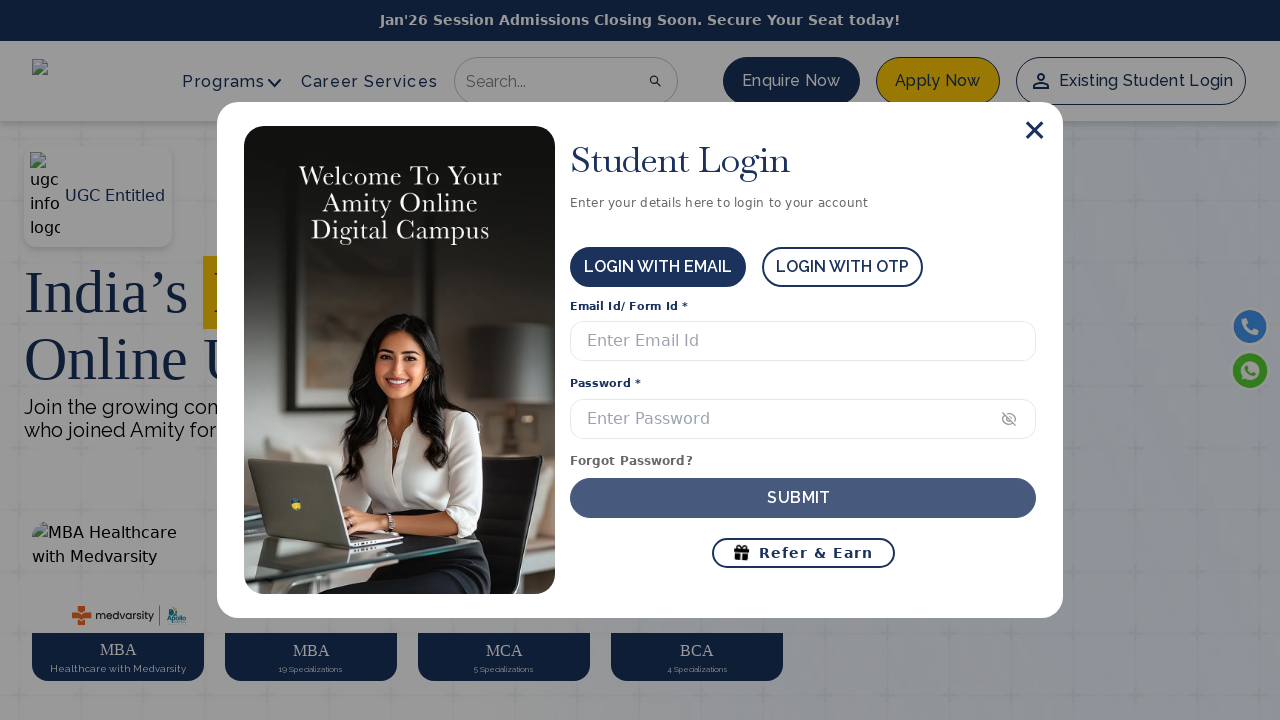

Student Login modal appeared and loaded
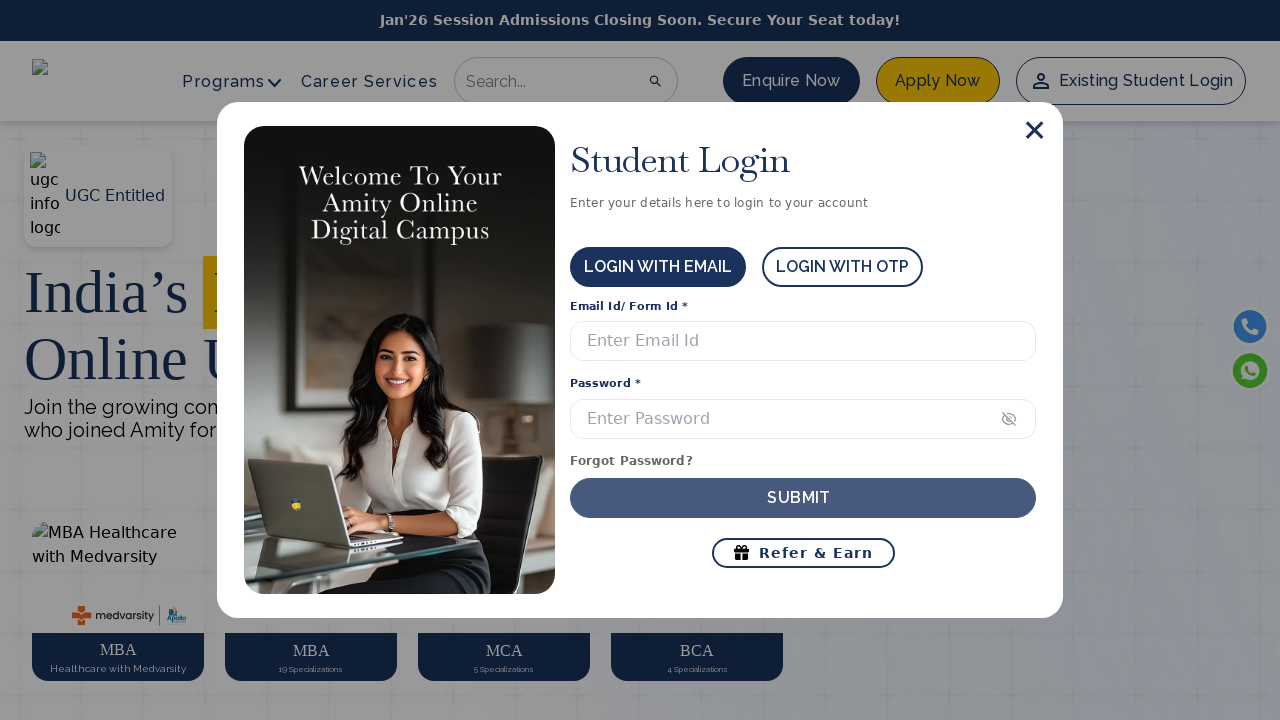

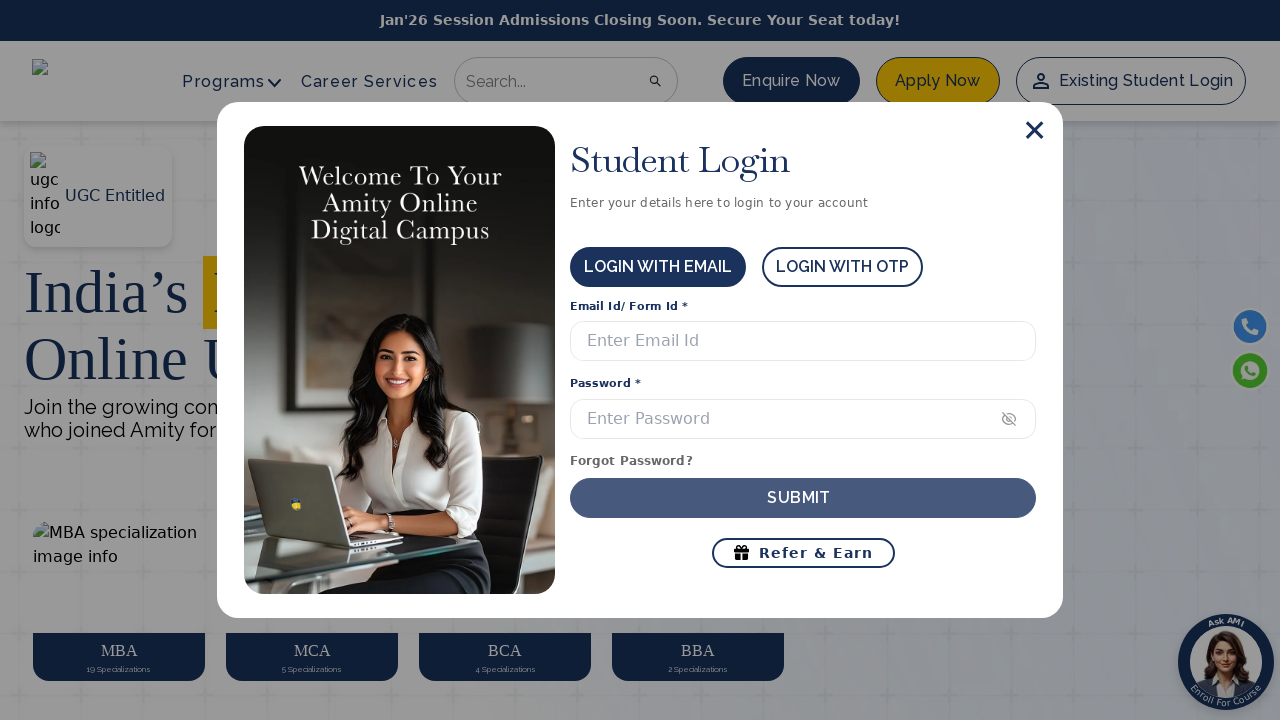